Navigates to the Netology website and clicks on the course catalog link

Starting URL: https://netology.ru

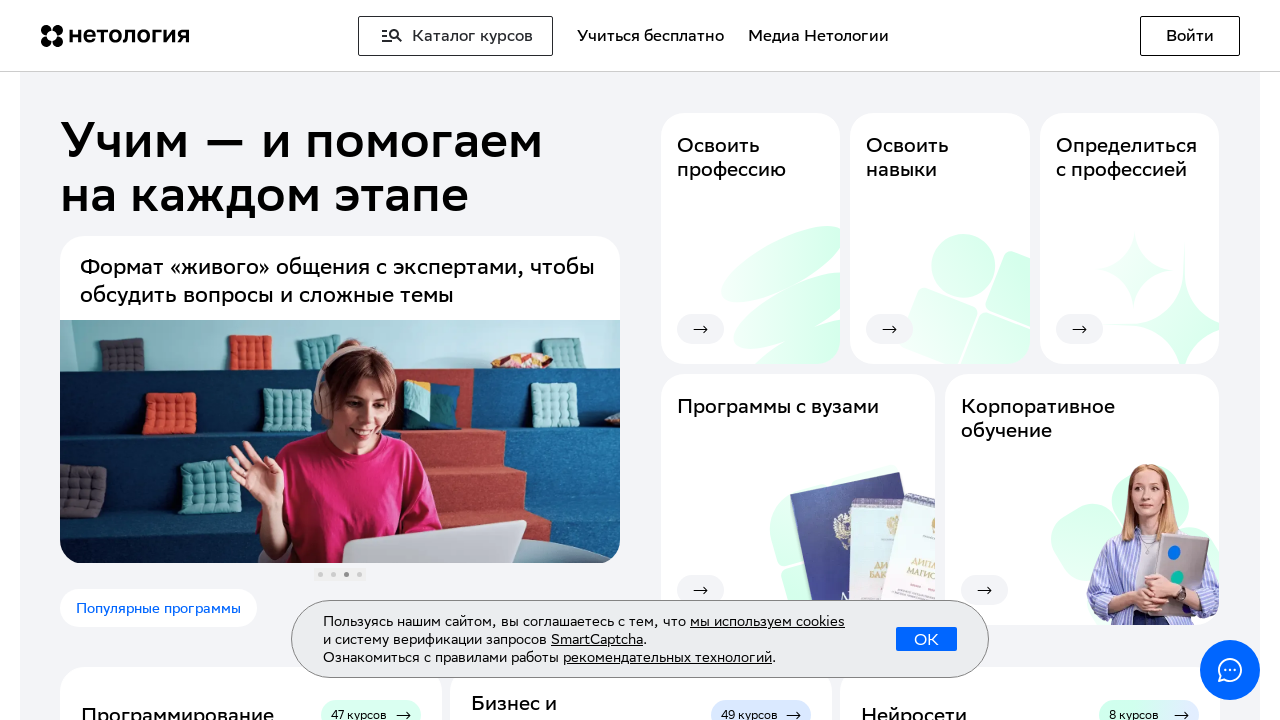

Navigated to Netology website
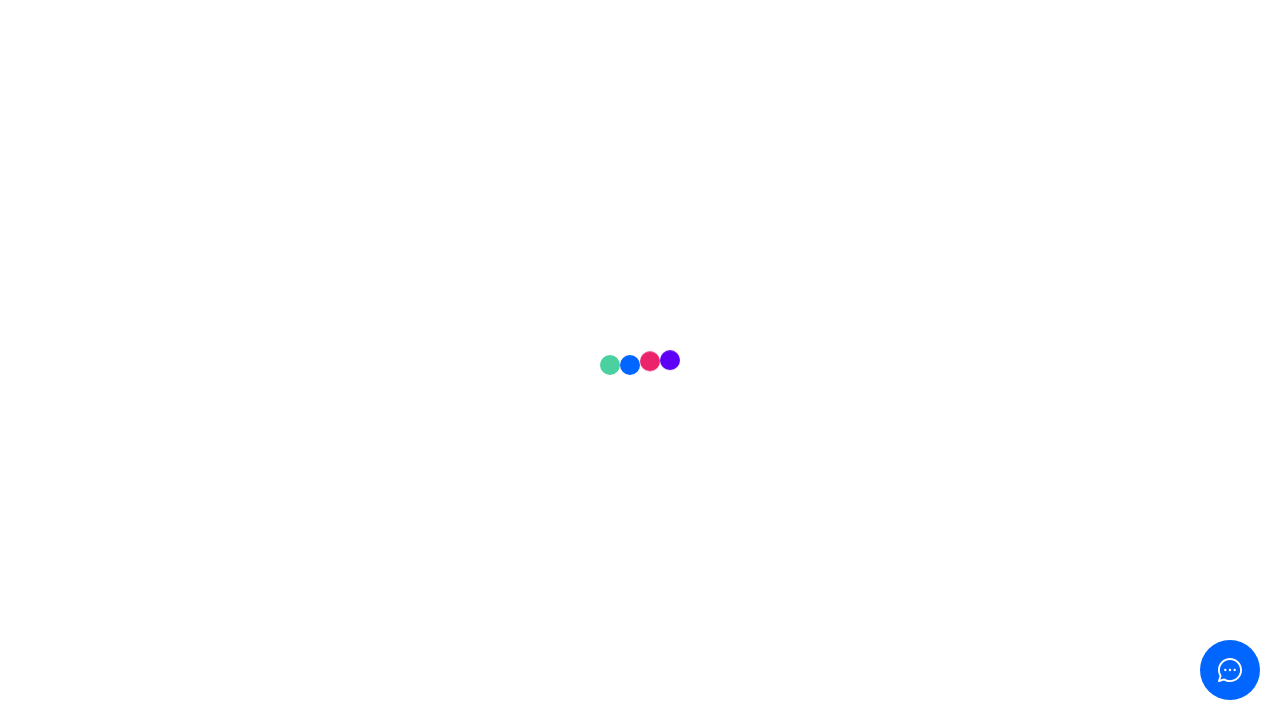

Clicked on course catalog link at (456, 36) on text=Каталог курсов
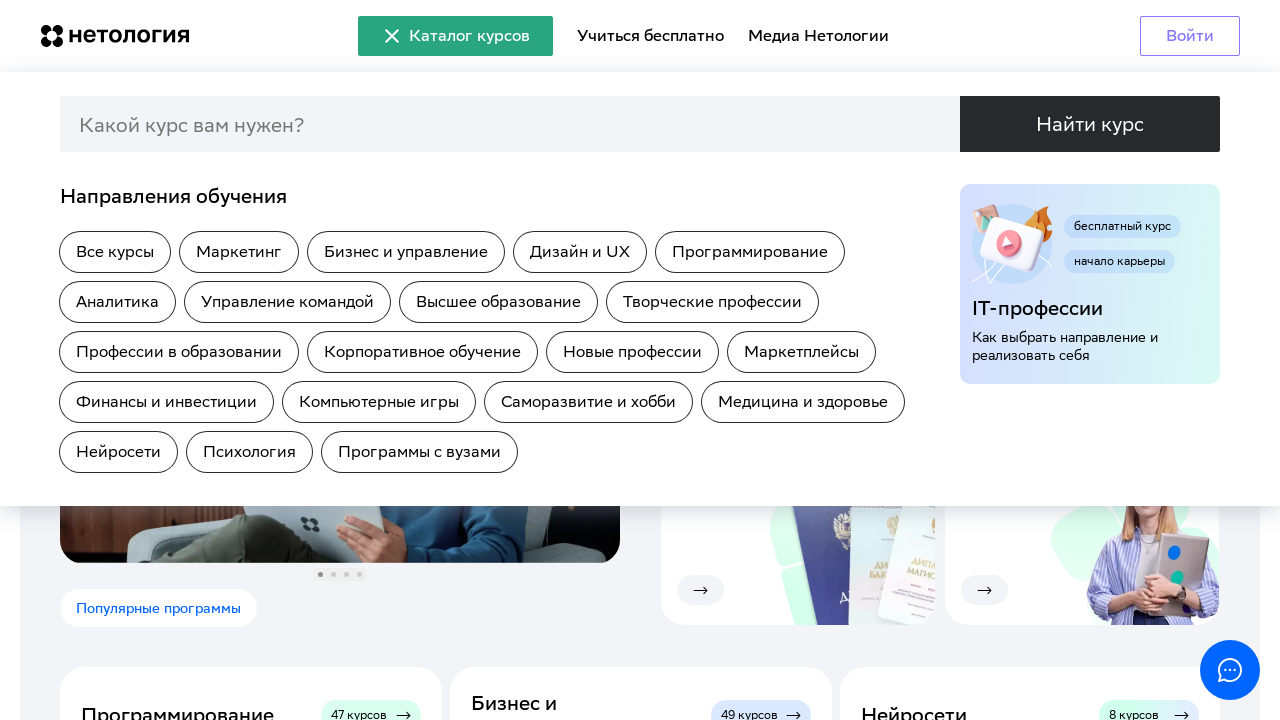

Course catalog page loaded
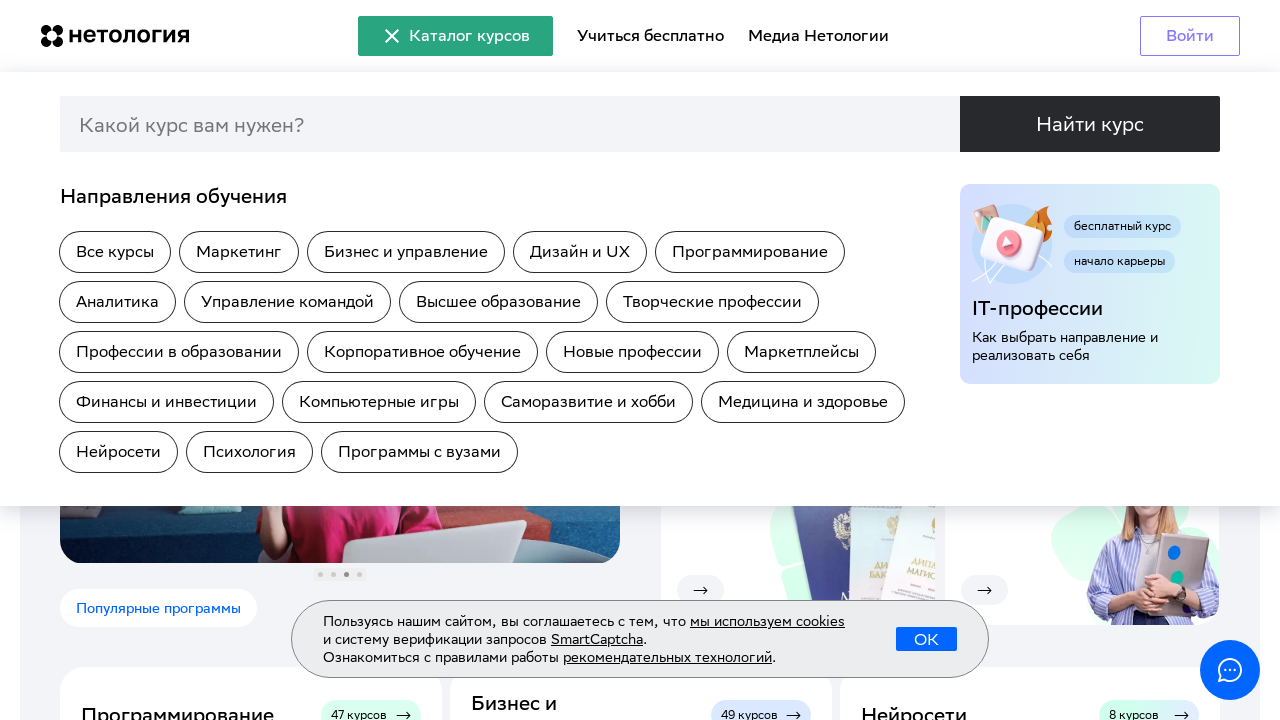

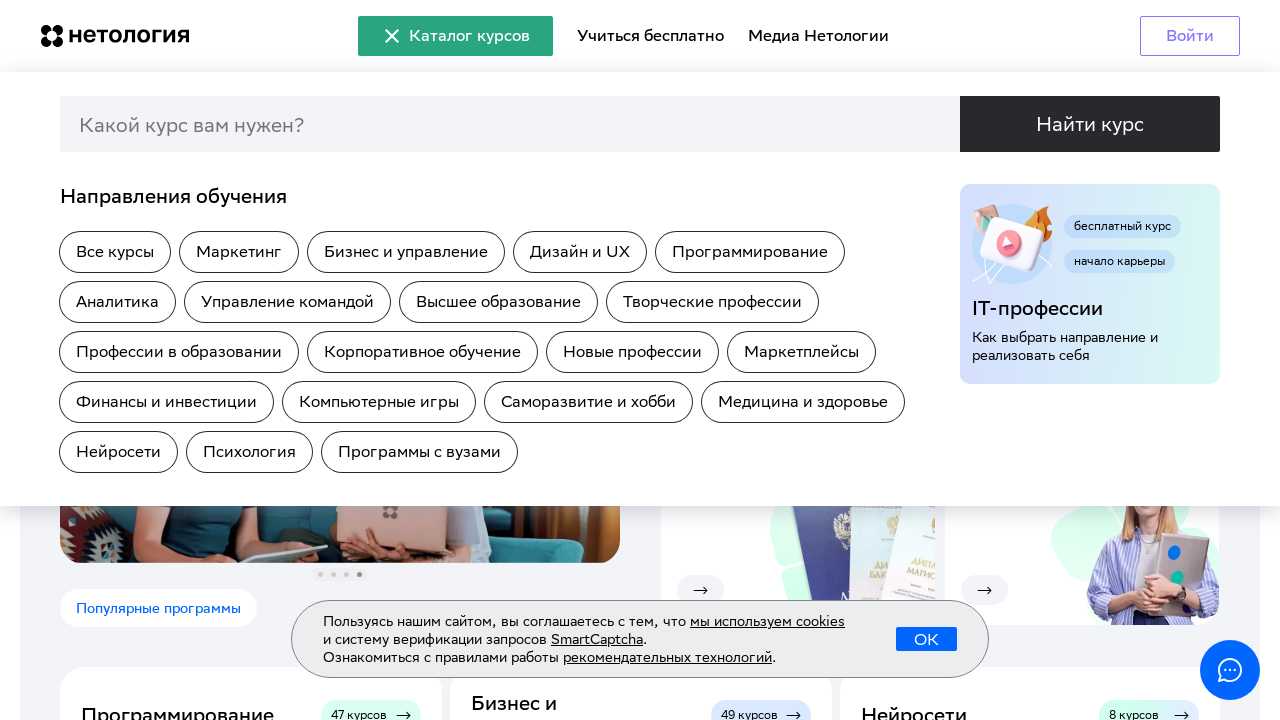